Tests various checkbox interactions including basic checkbox, notification checkbox, favorite checkbox, tri-state checkbox, toggle switch, and verifying disabled checkbox state

Starting URL: https://leafground.com/checkbox.xhtml

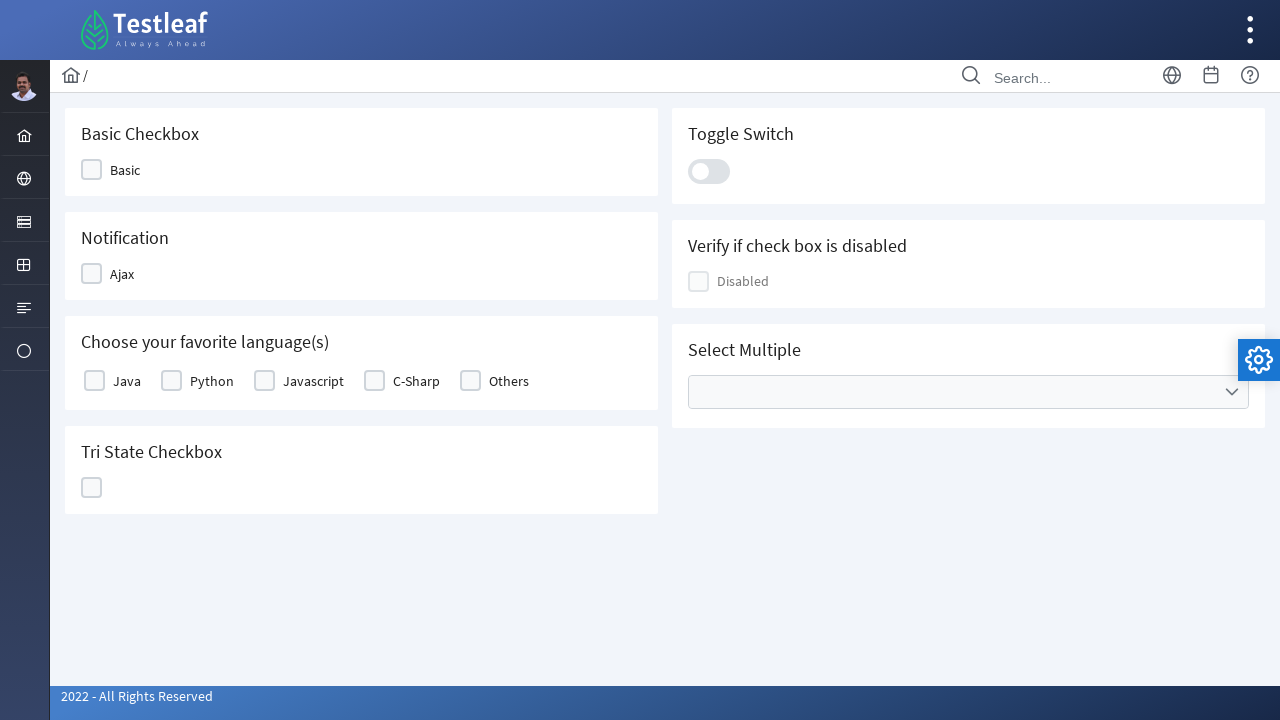

Clicked basic checkbox at (92, 170) on (//div[@class='ui-chkbox-box ui-widget ui-corner-all ui-state-default'])[1]
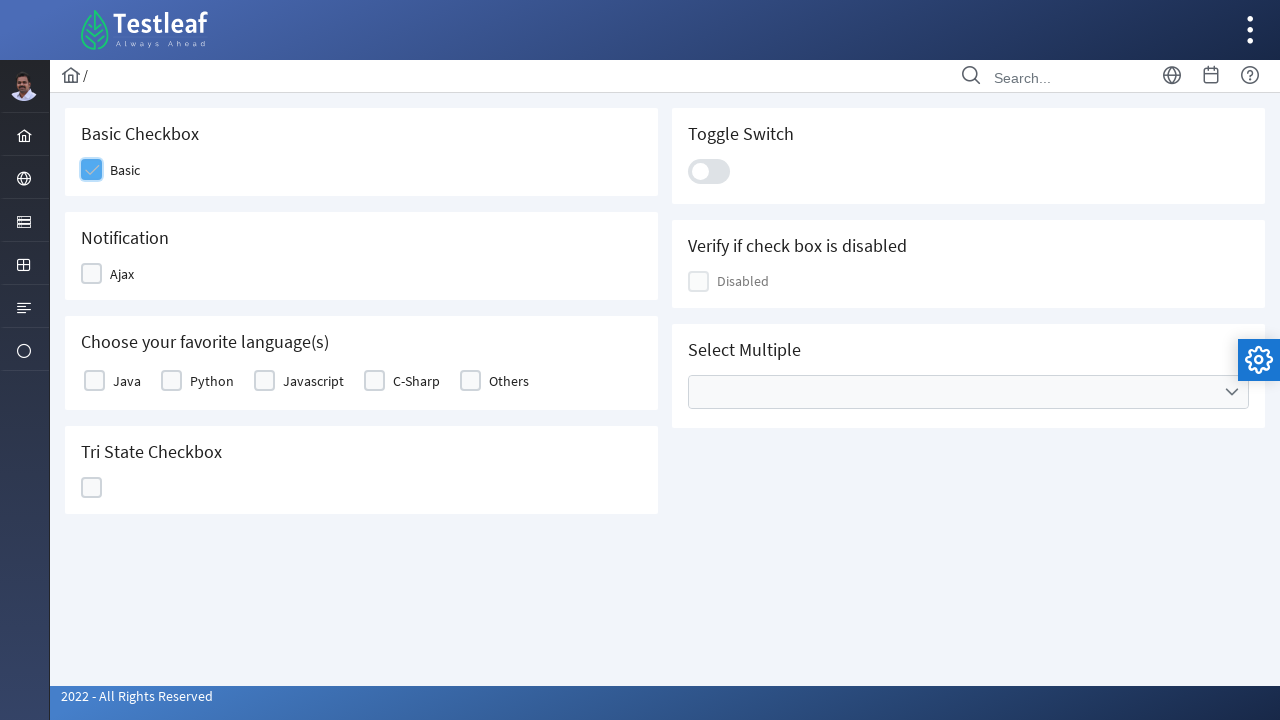

Clicked notification checkbox at (92, 274) on xpath=//div[@id='j_idt87:j_idt91']/div[2]
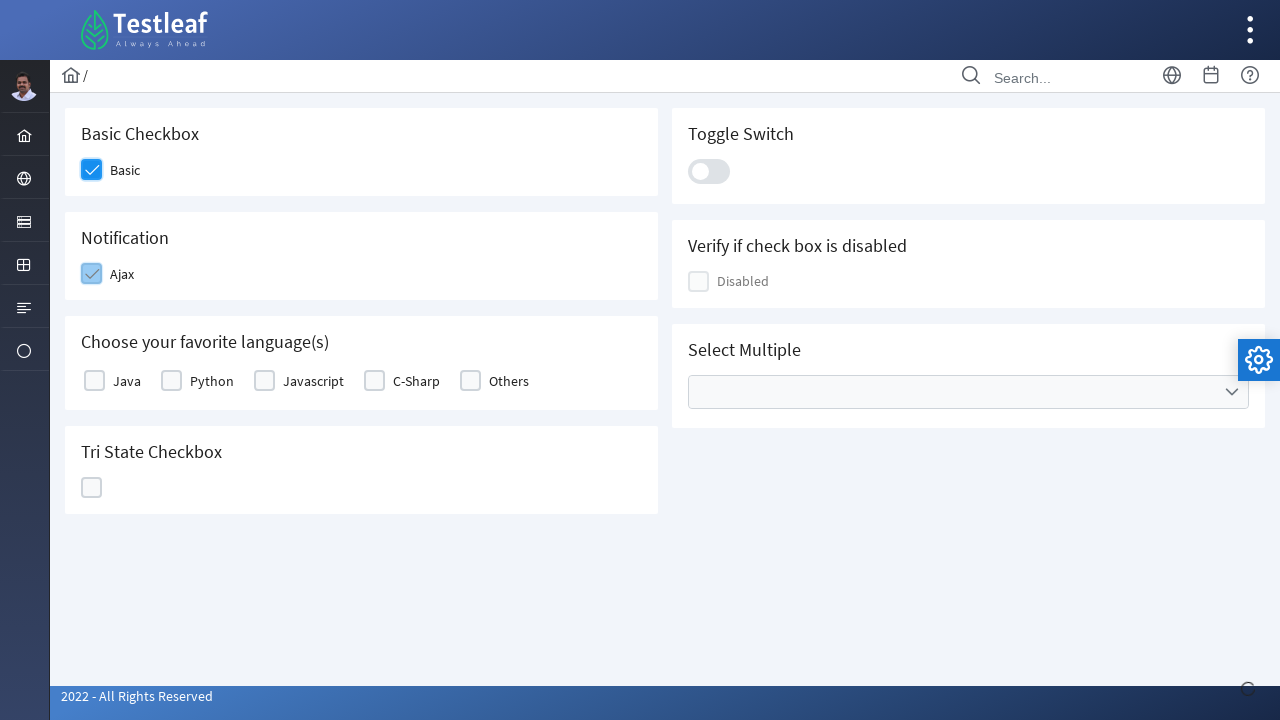

Clicked favorite checkbox (Java/Python/Others) at (94, 381) on (//div[@class='ui-chkbox ui-widget']/div)[2]
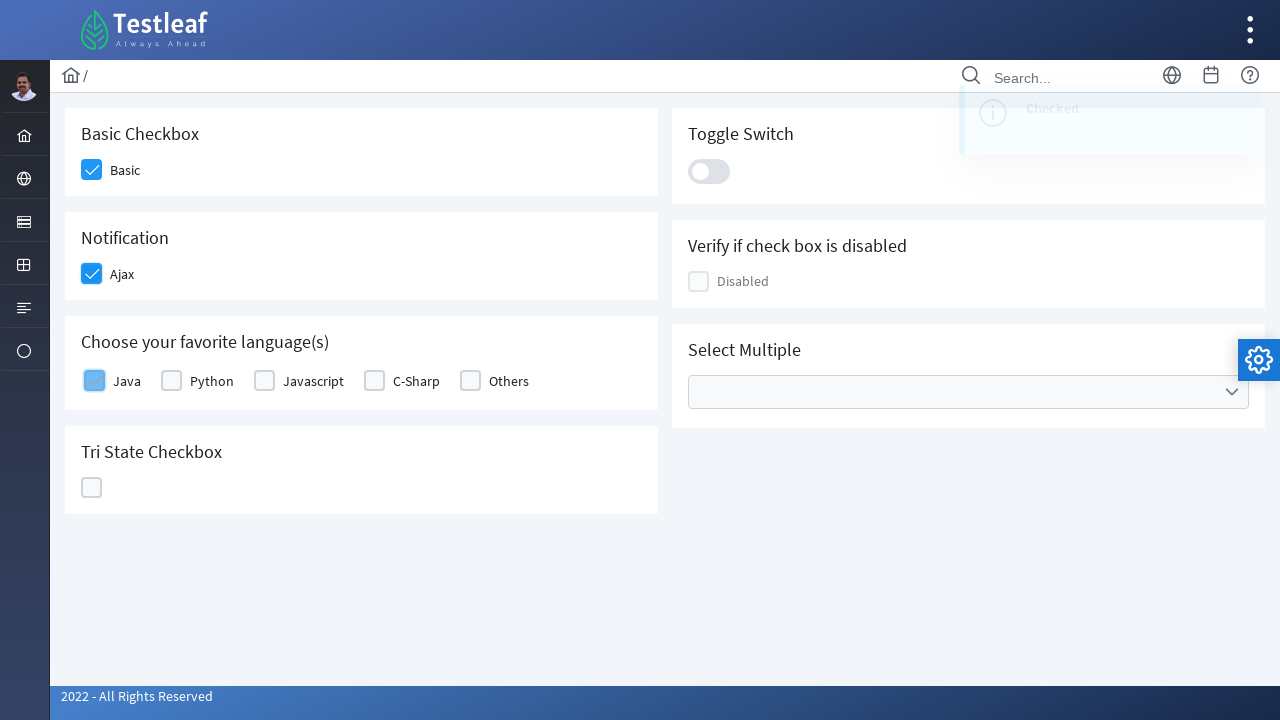

Clicked tri-state checkbox at (92, 488) on (//div[@id='j_idt87:ajaxTriState']/div)[2]
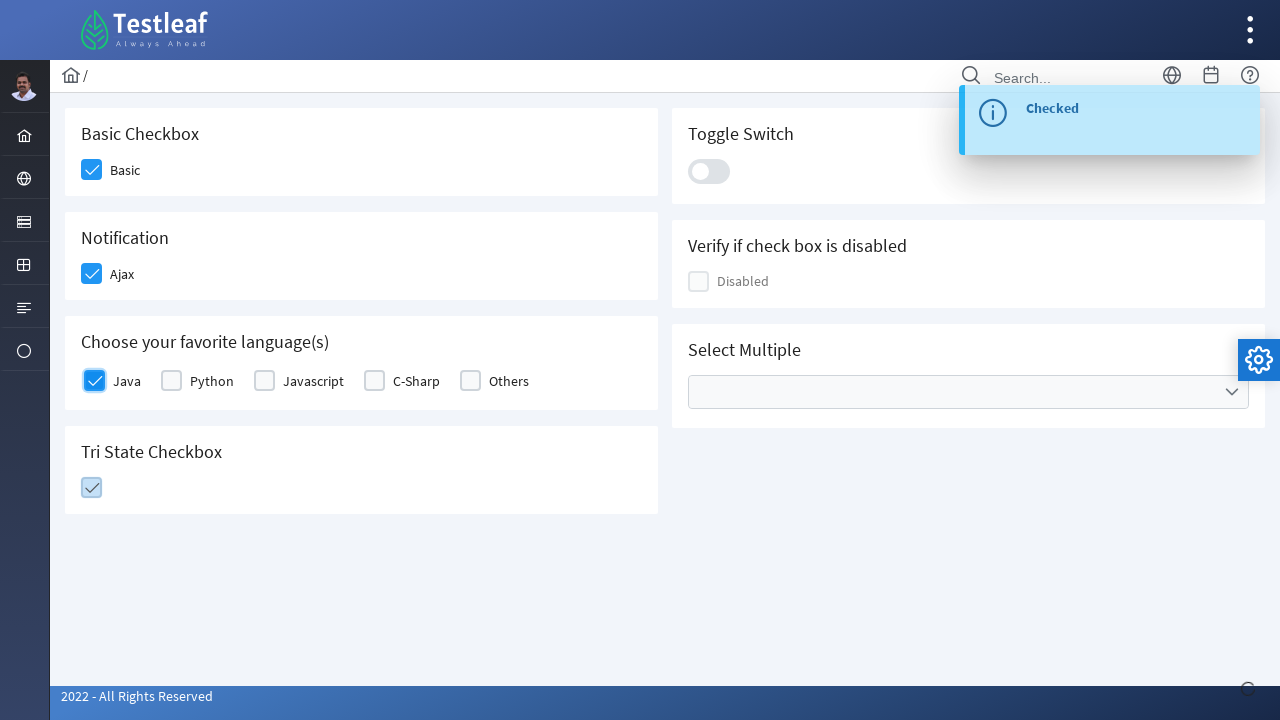

Clicked toggle switch at (709, 171) on xpath=//div[@class='ui-toggleswitch-slider']
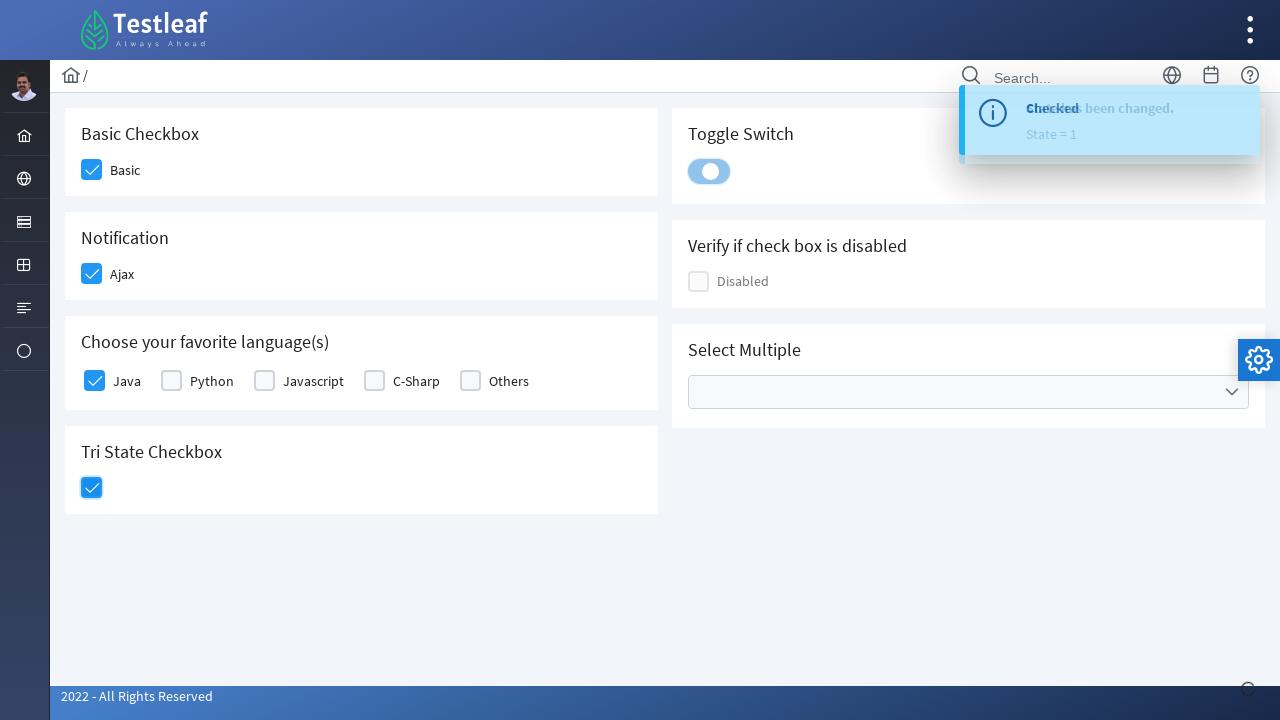

Located disabled checkbox element
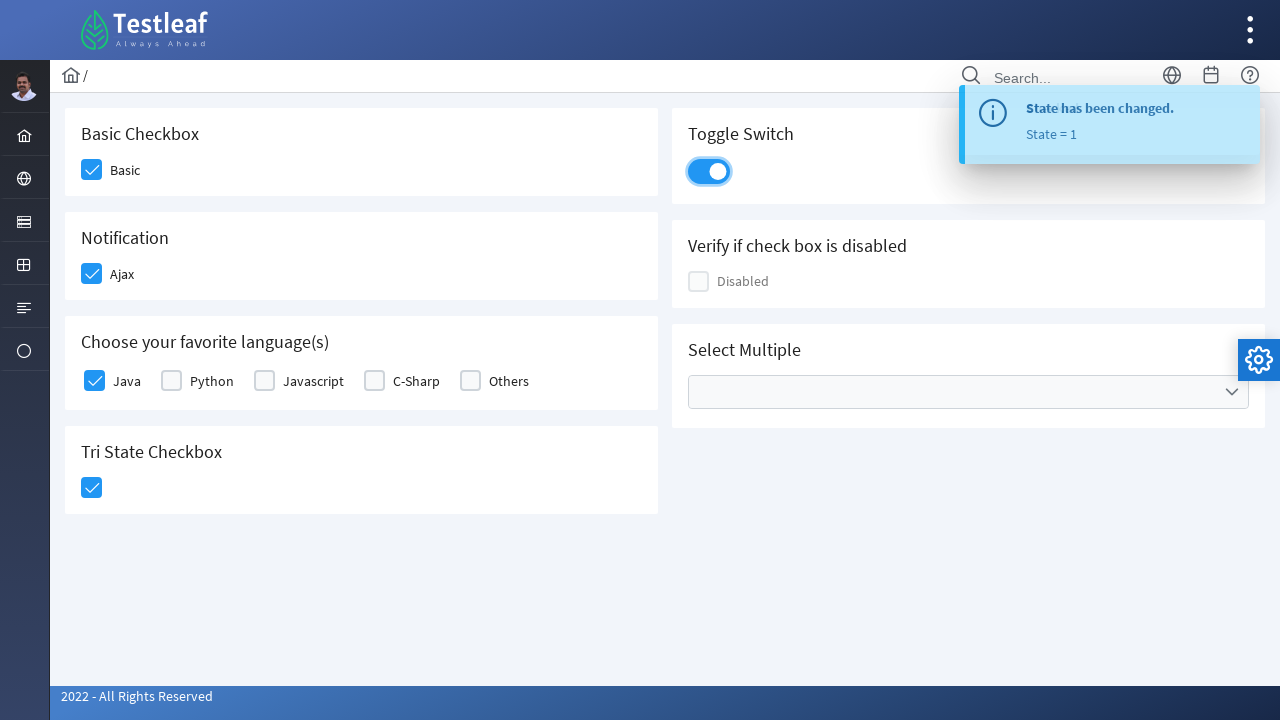

Evaluated disabled checkbox state
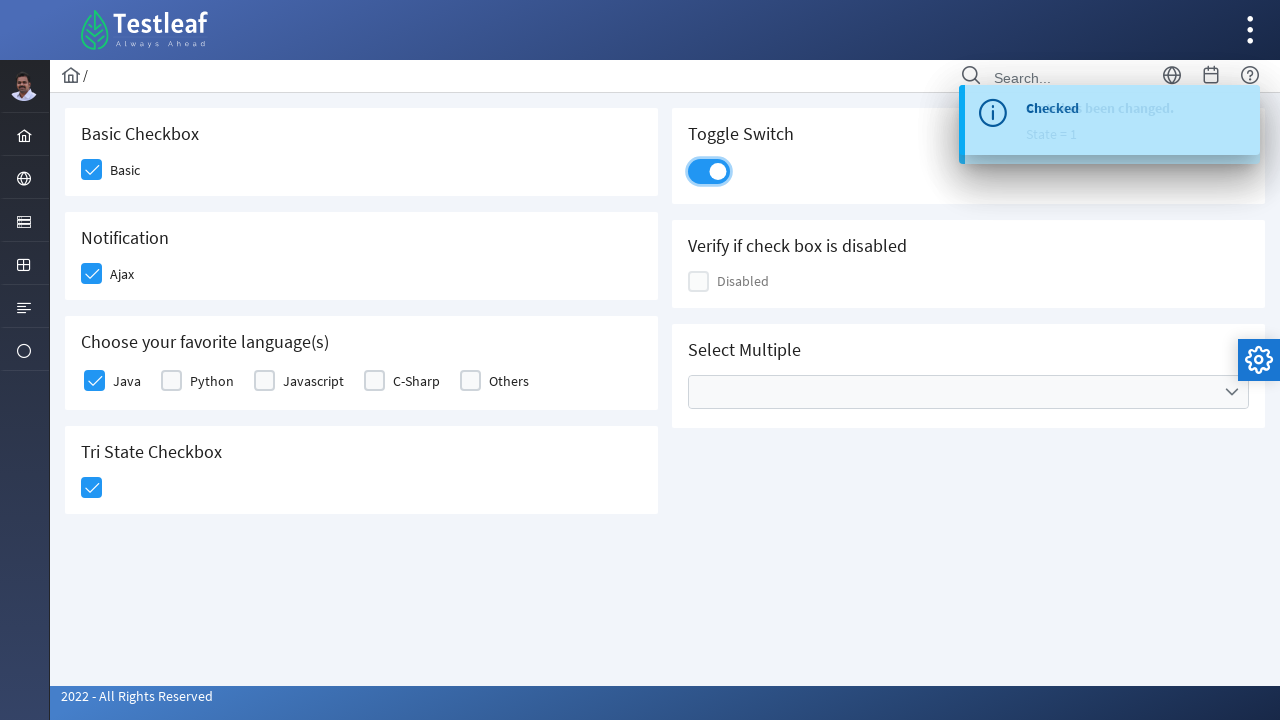

Verified: Checkbox is disabled
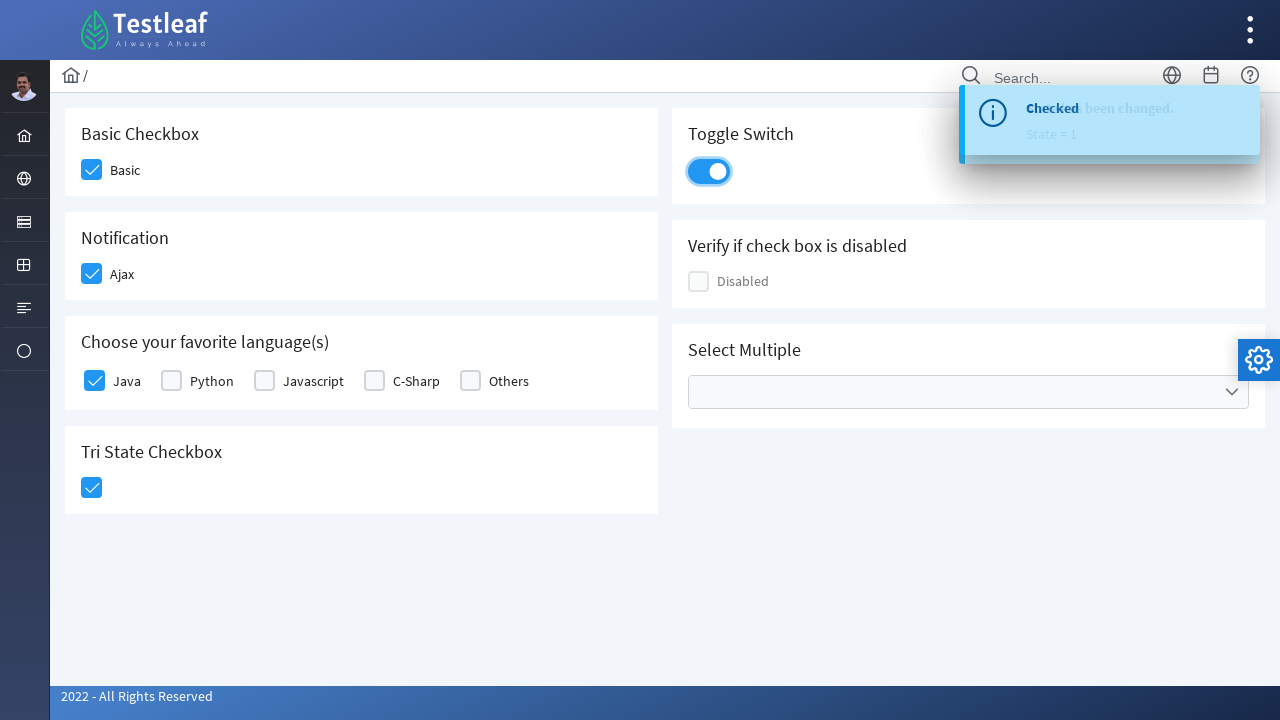

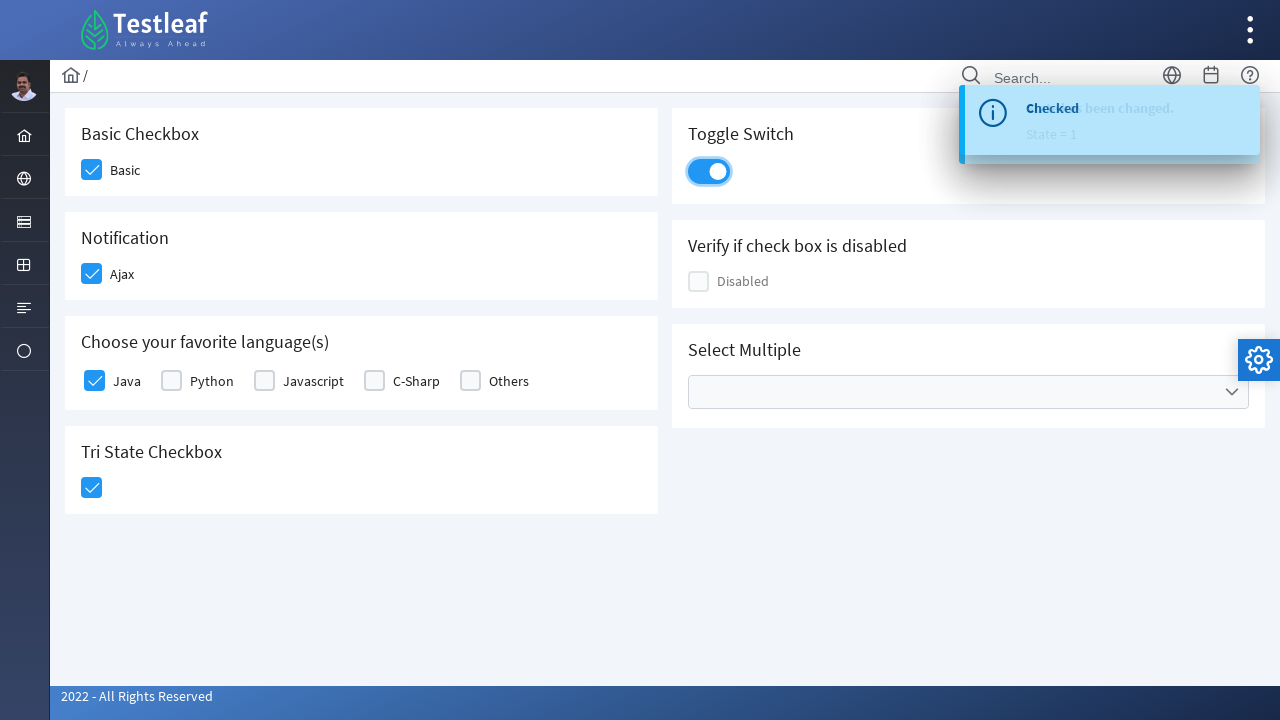